Navigates to the Decameron hotel website main page and verifies it loads successfully

Starting URL: https://www.decameron.com

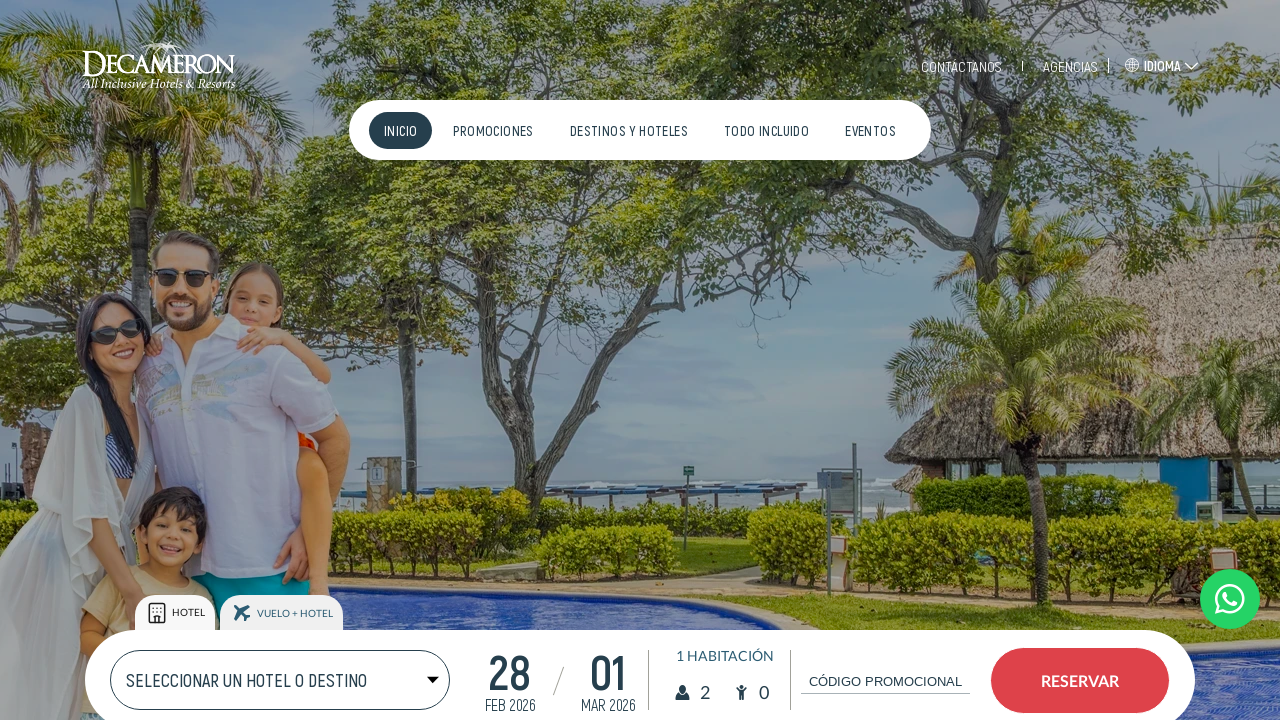

Navigated to Decameron hotel website main page
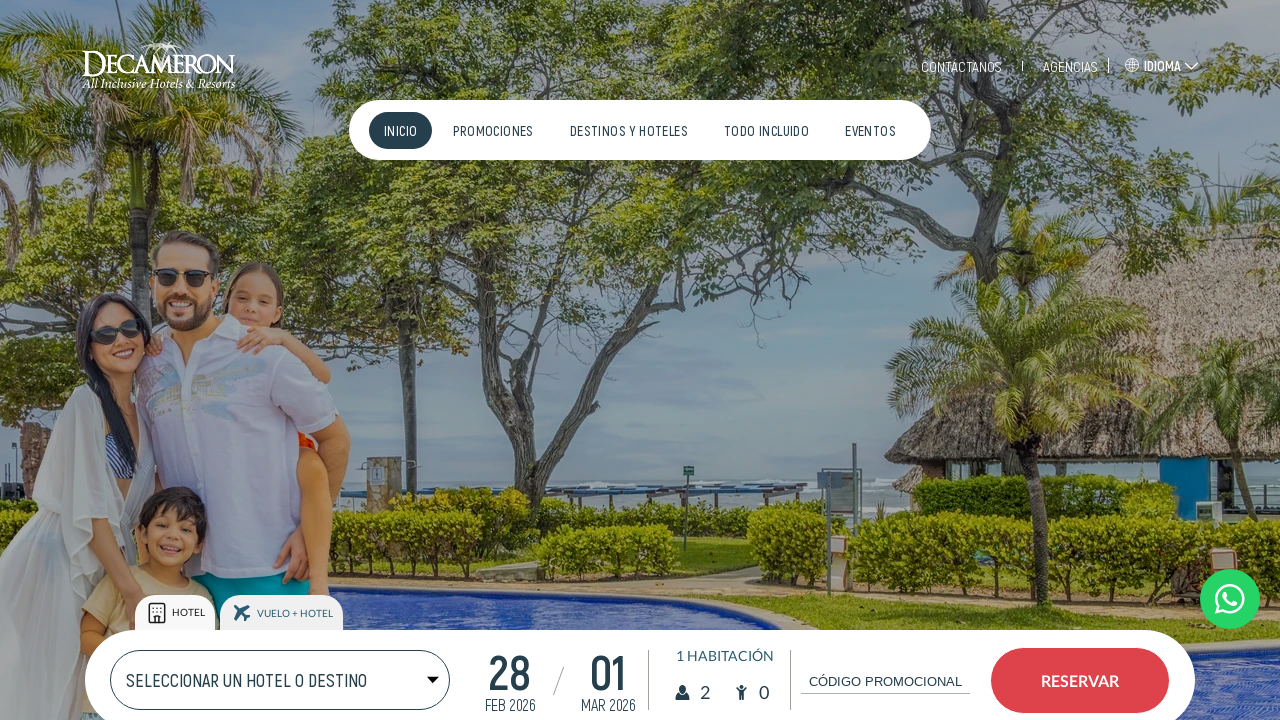

Page DOM content fully loaded
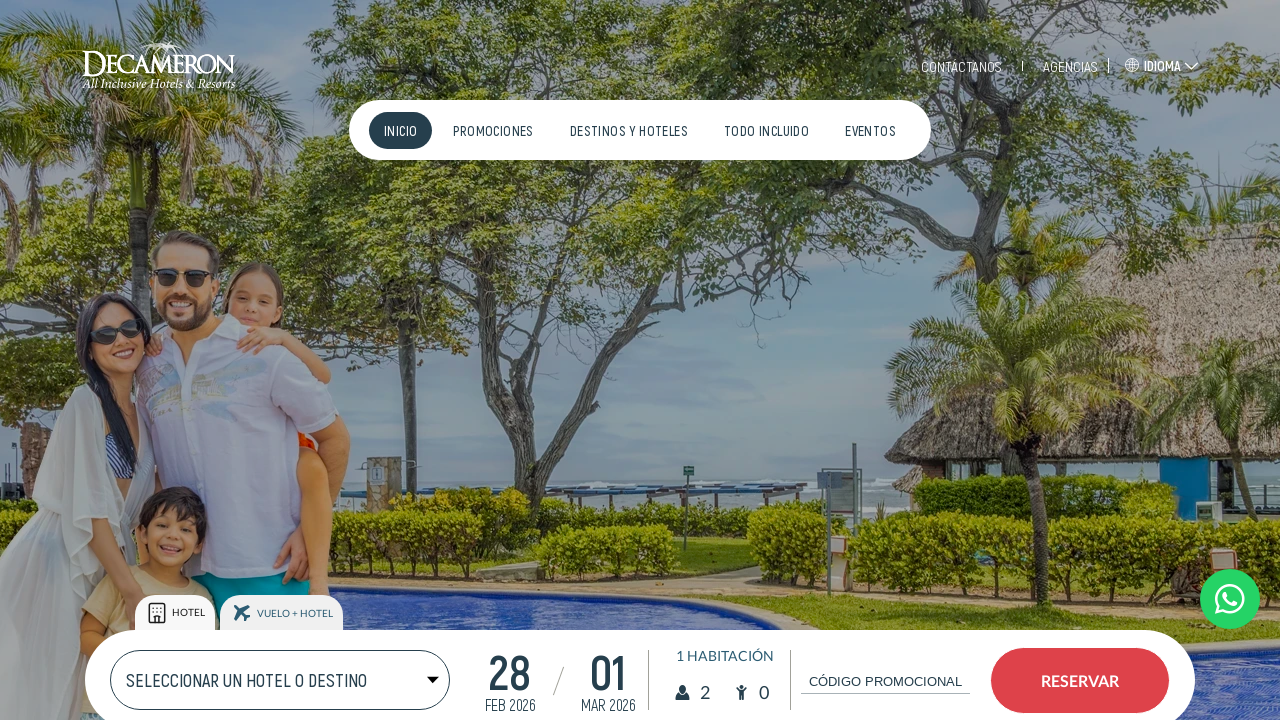

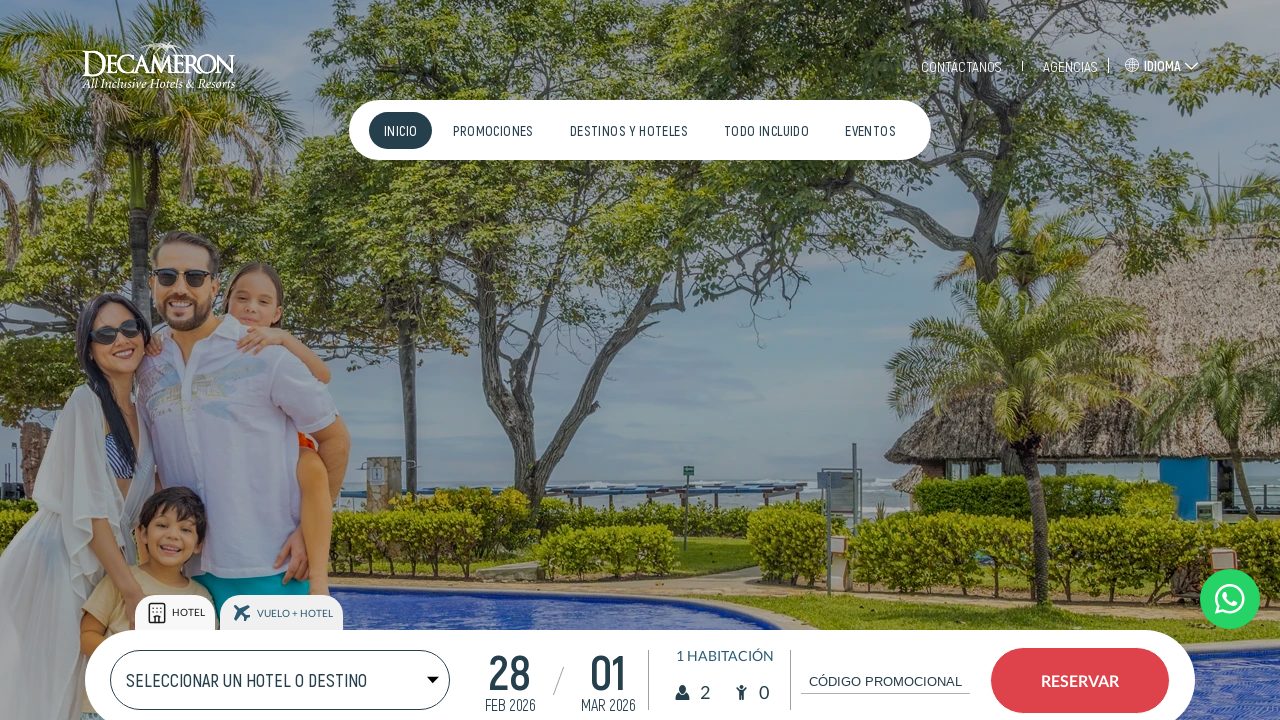